Demonstrates drag-and-drop by offset by dragging the draggable element to the position of the droppable element using coordinates.

Starting URL: https://crossbrowsertesting.github.io/drag-and-drop

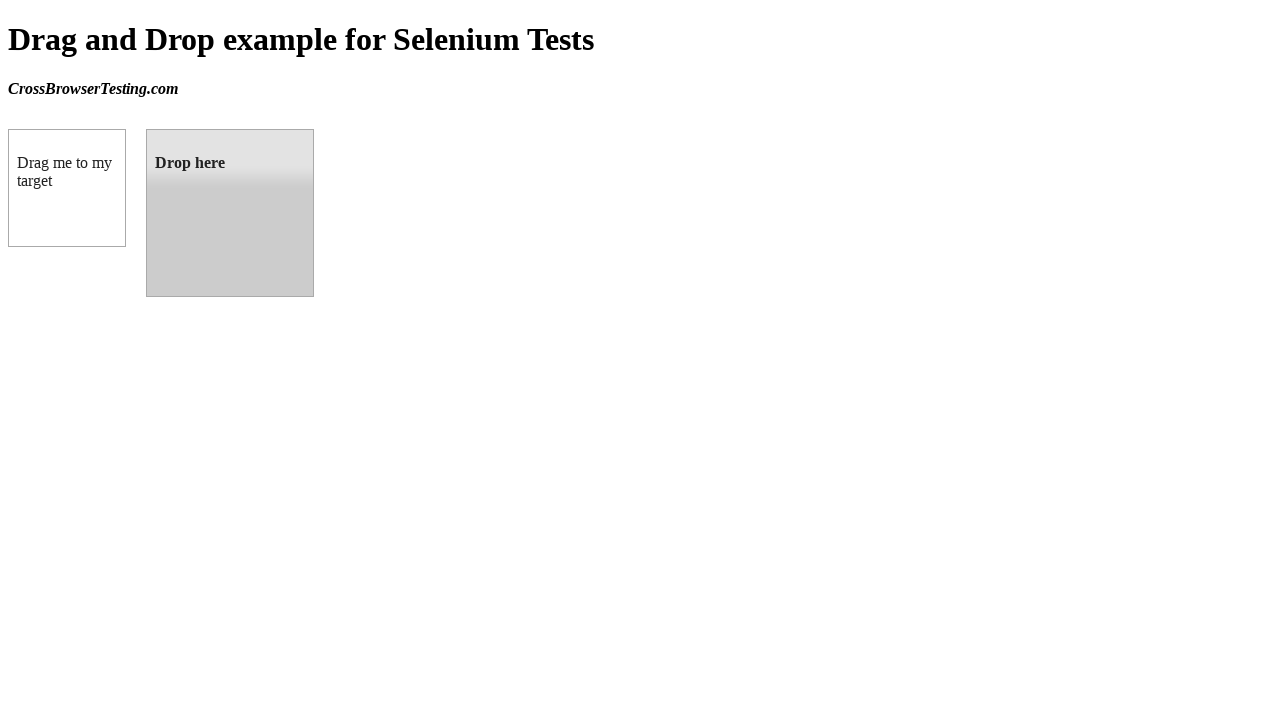

Waited for draggable element to be visible
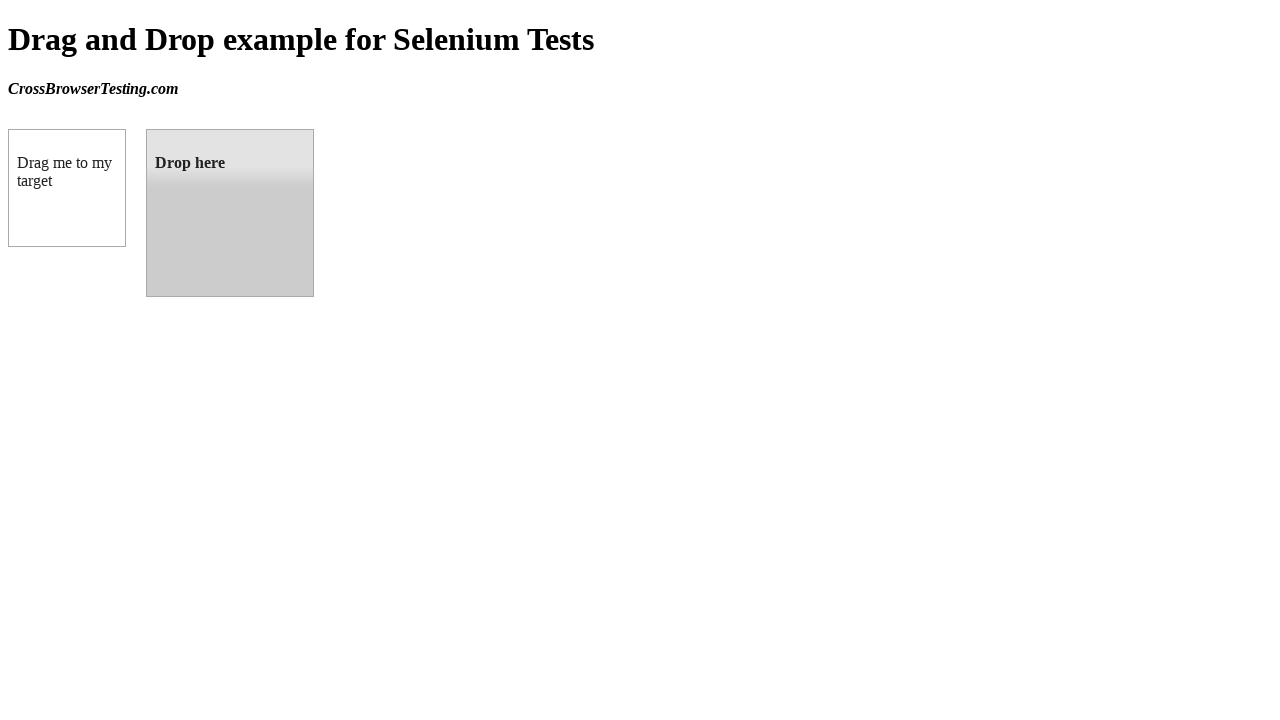

Waited for droppable element to be visible
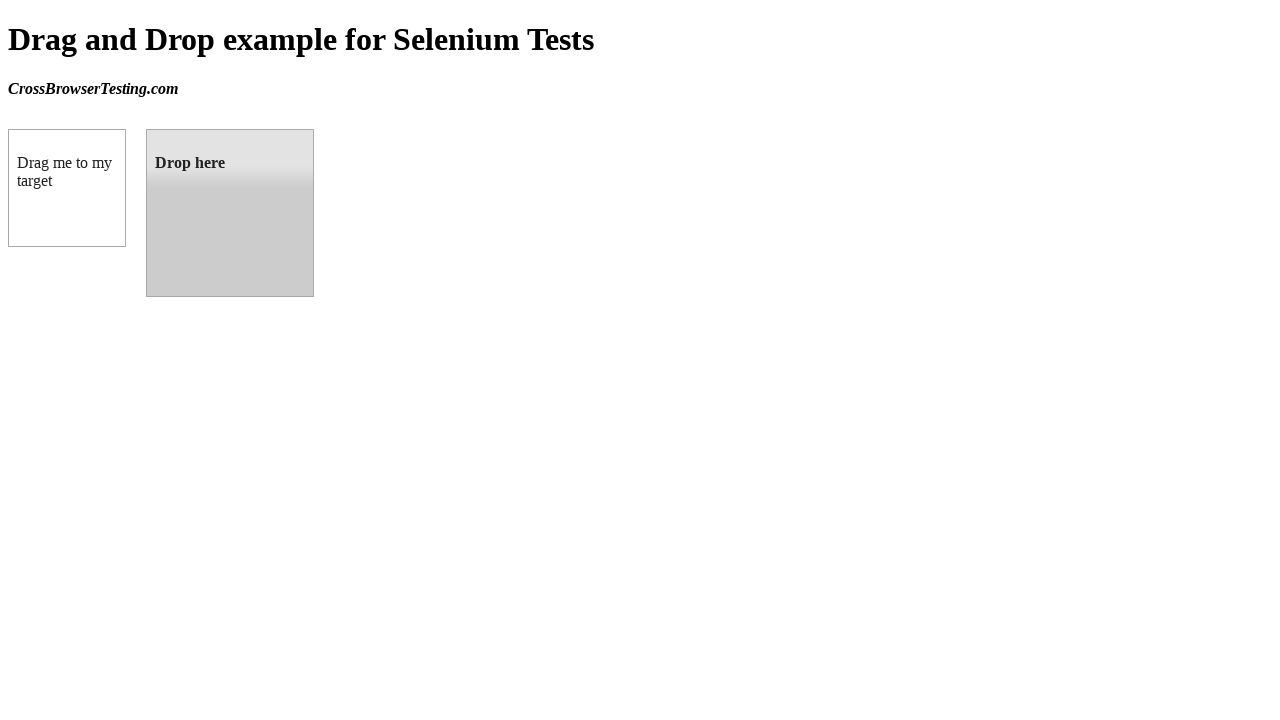

Located the draggable element
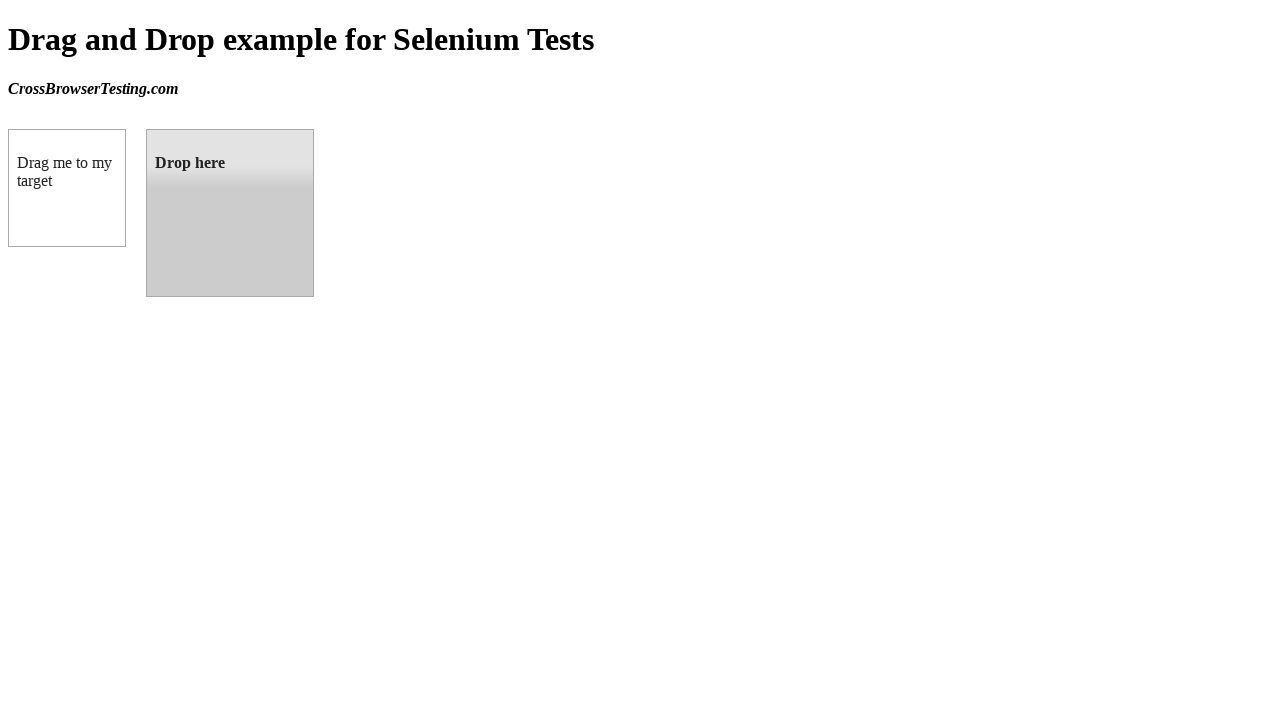

Located the droppable element
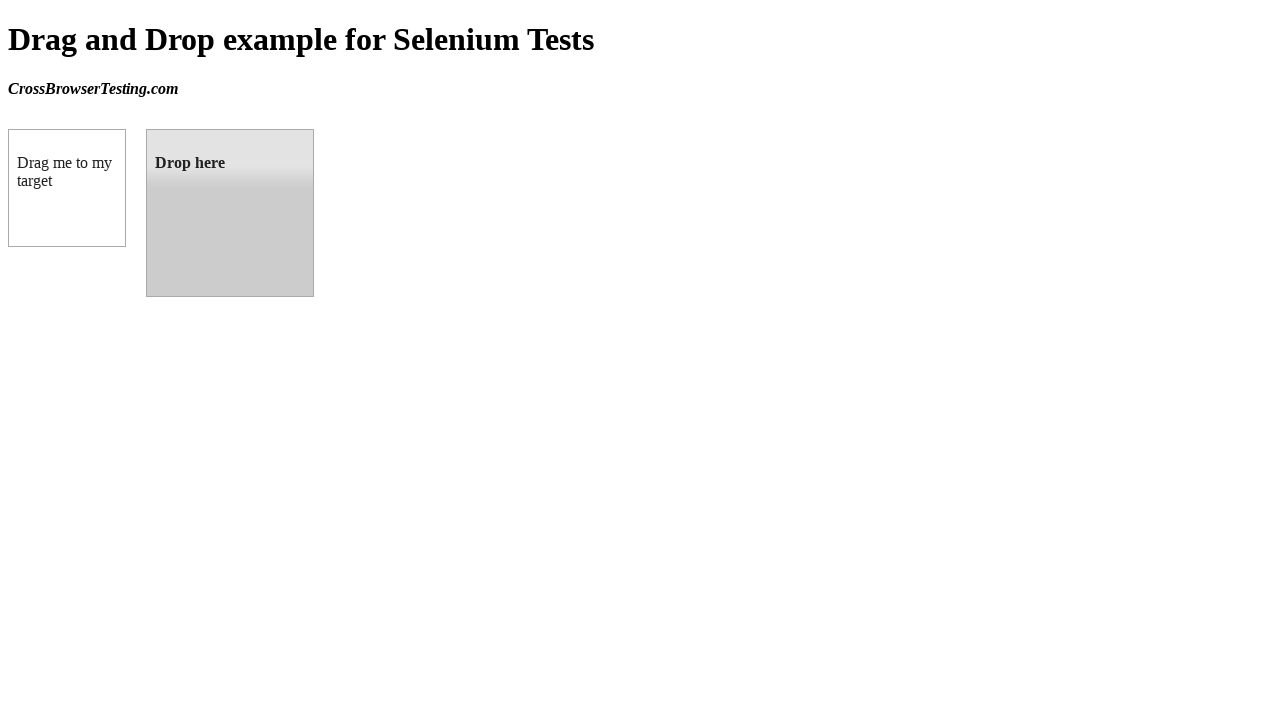

Retrieved bounding box coordinates of droppable element
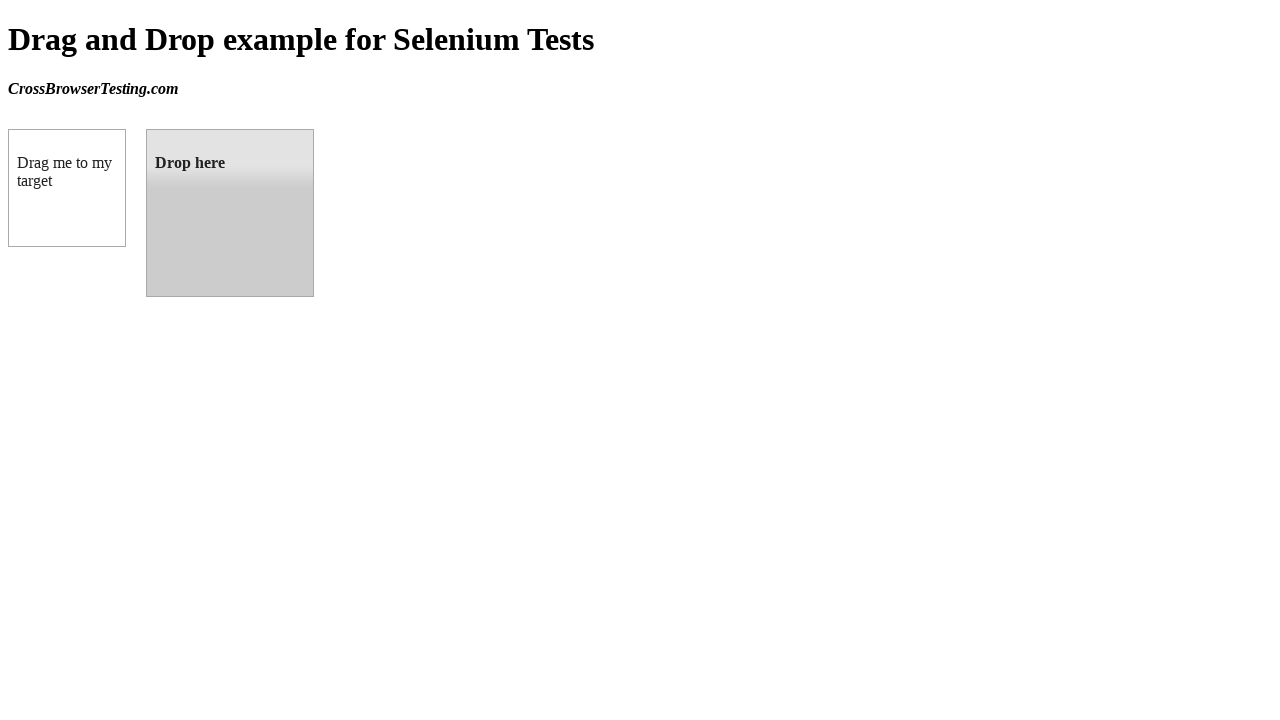

Dragged the draggable element to the droppable element position at (230, 213)
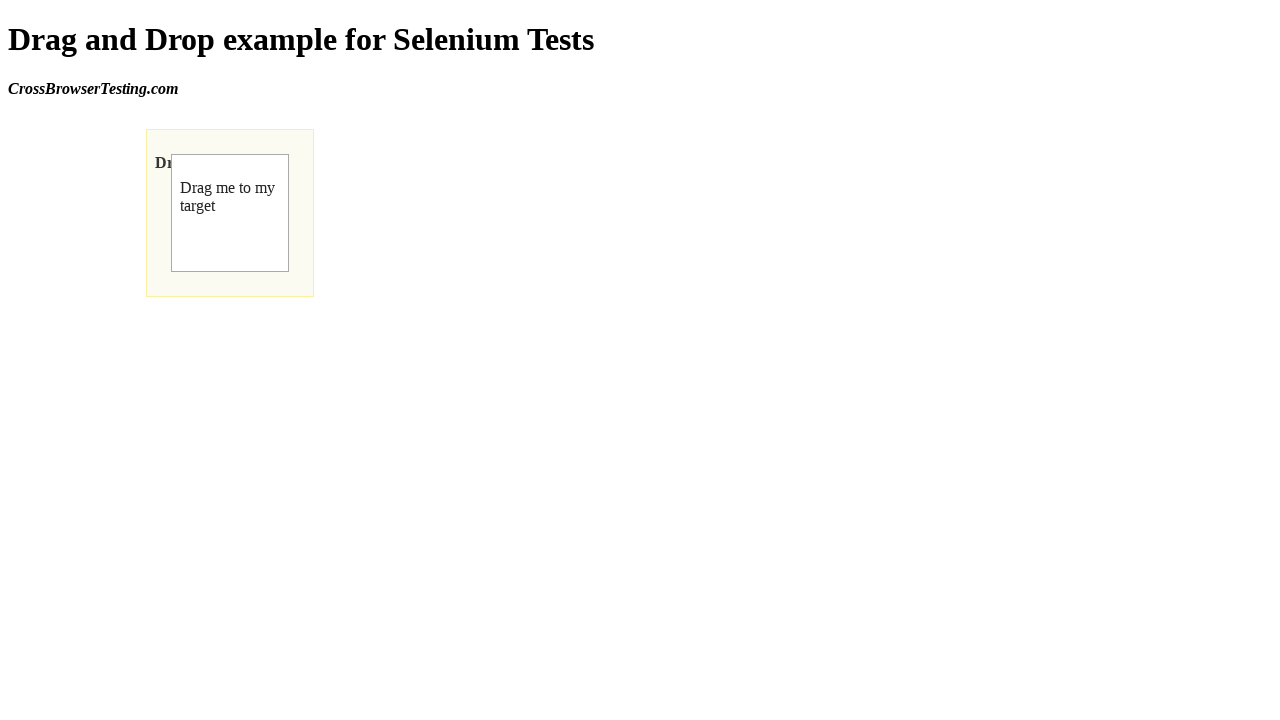

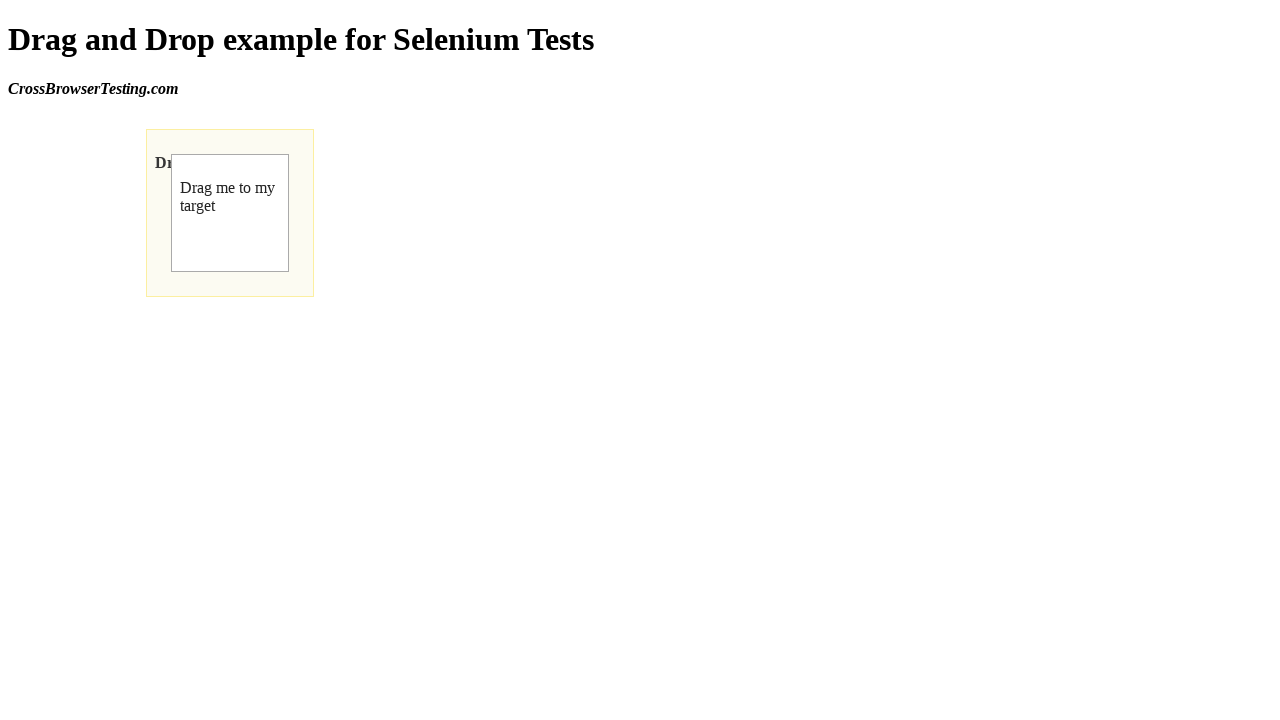